Tests registration form validation when confirm email doesn't match original email

Starting URL: https://alada.vn/tai-khoan/dang-ky.html

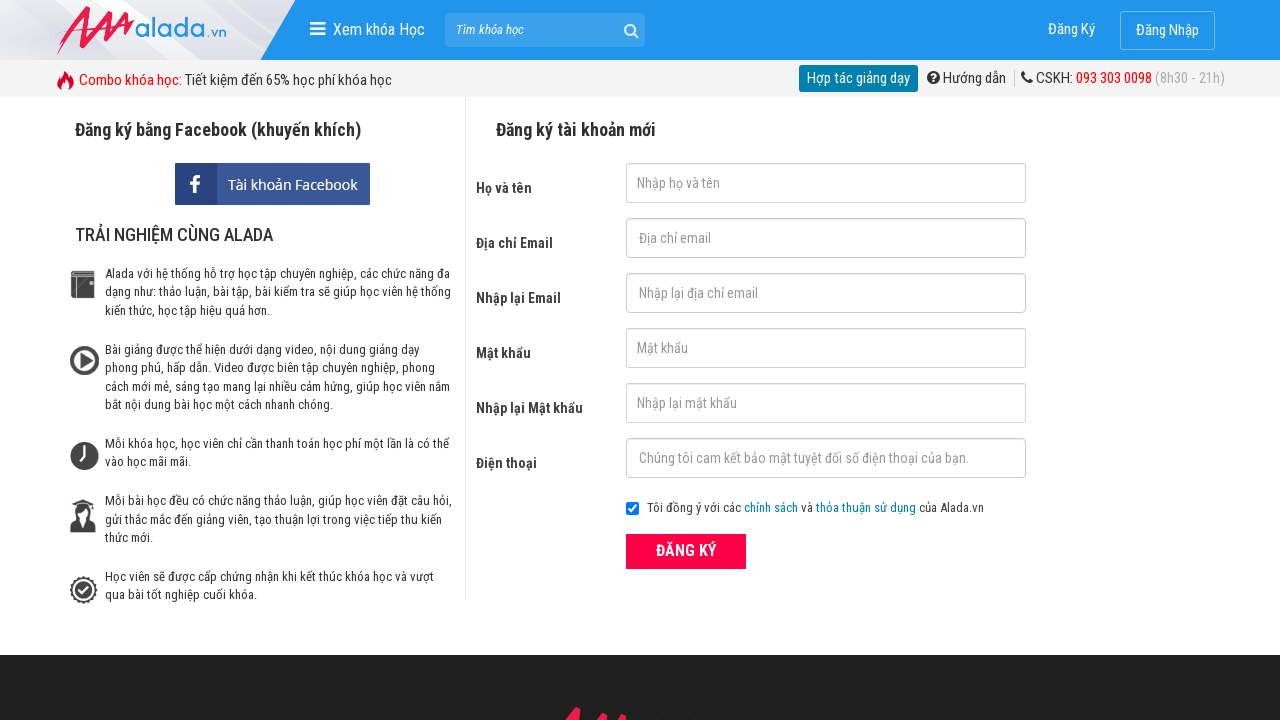

Filled first name field with 'Hoàng Hải' on input#txtFirstname
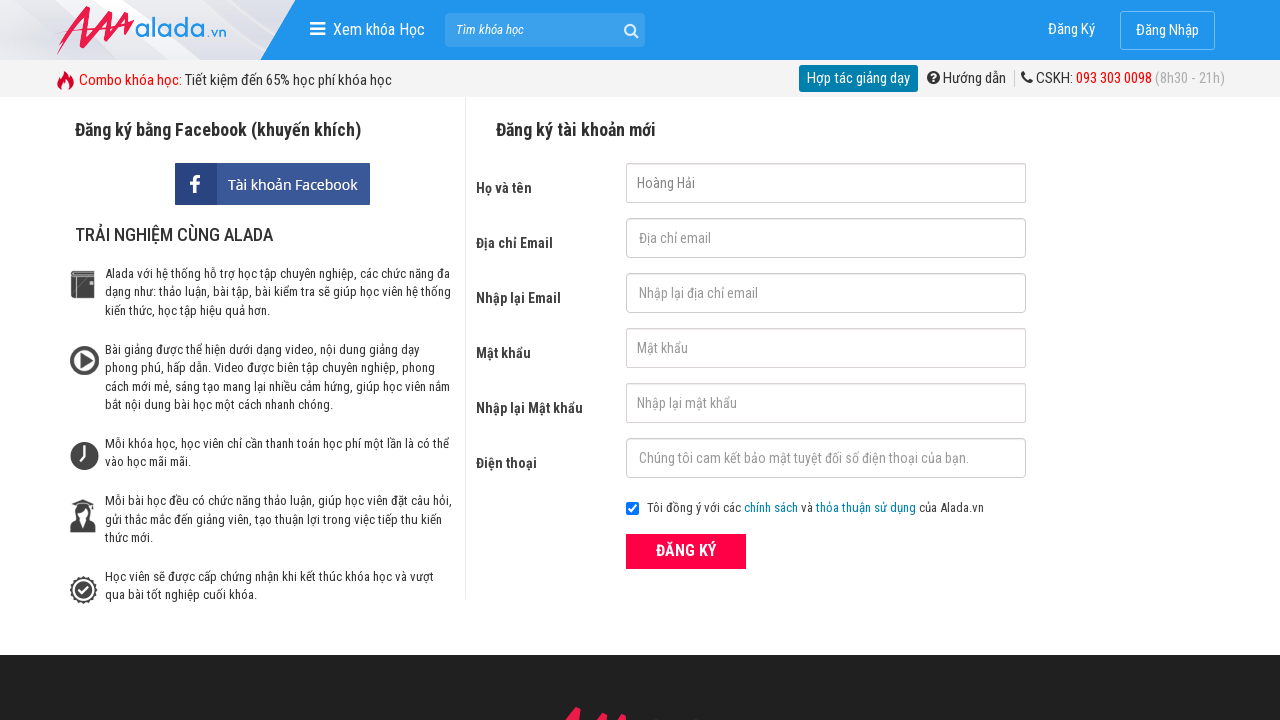

Filled email field with 'hai@gmail.com' on input#txtEmail
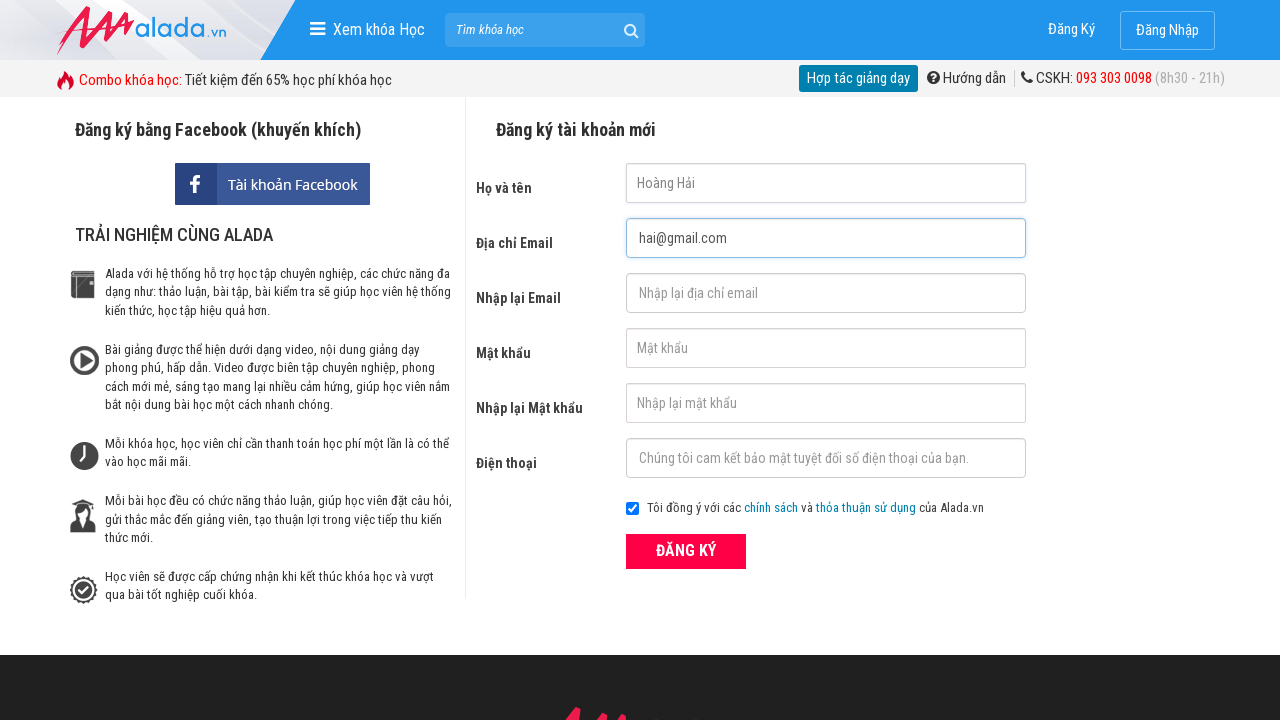

Filled confirm email field with mismatched email 'haii@gmail.com' on input#txtCEmail
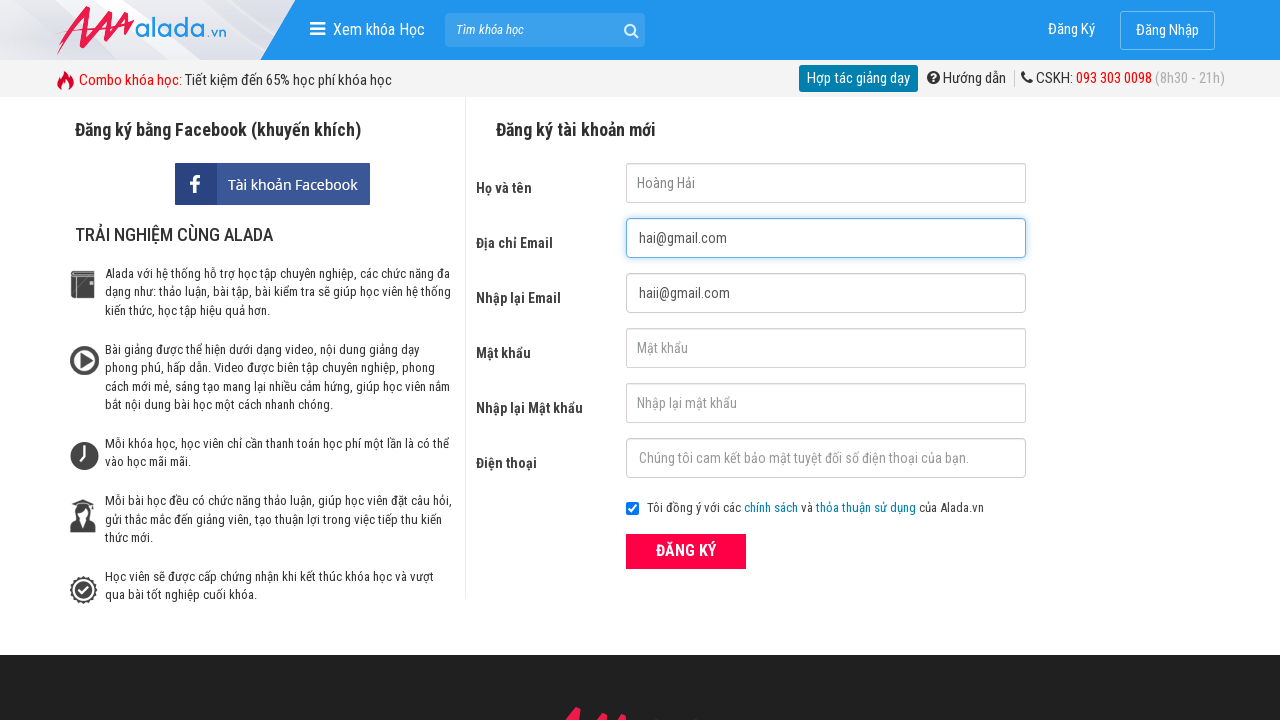

Filled password field with 'Abc@123' on input#txtPassword
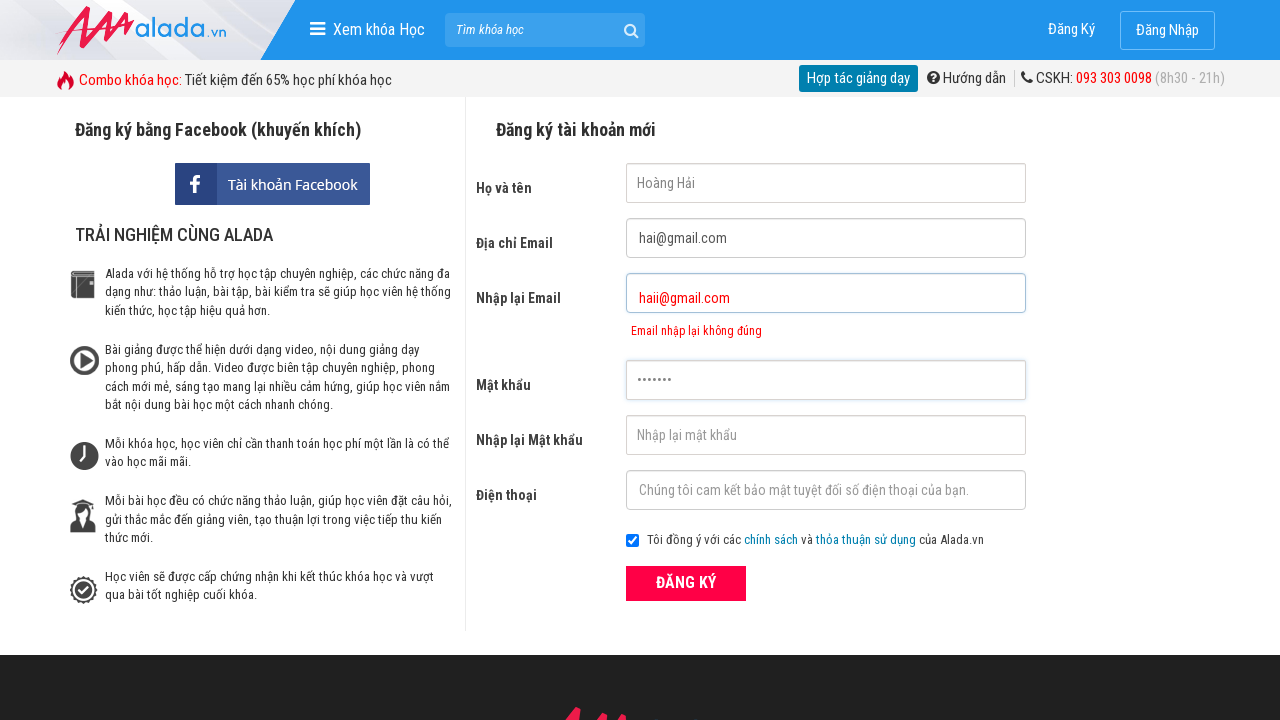

Filled confirm password field with 'Abc@123' on input#txtCPassword
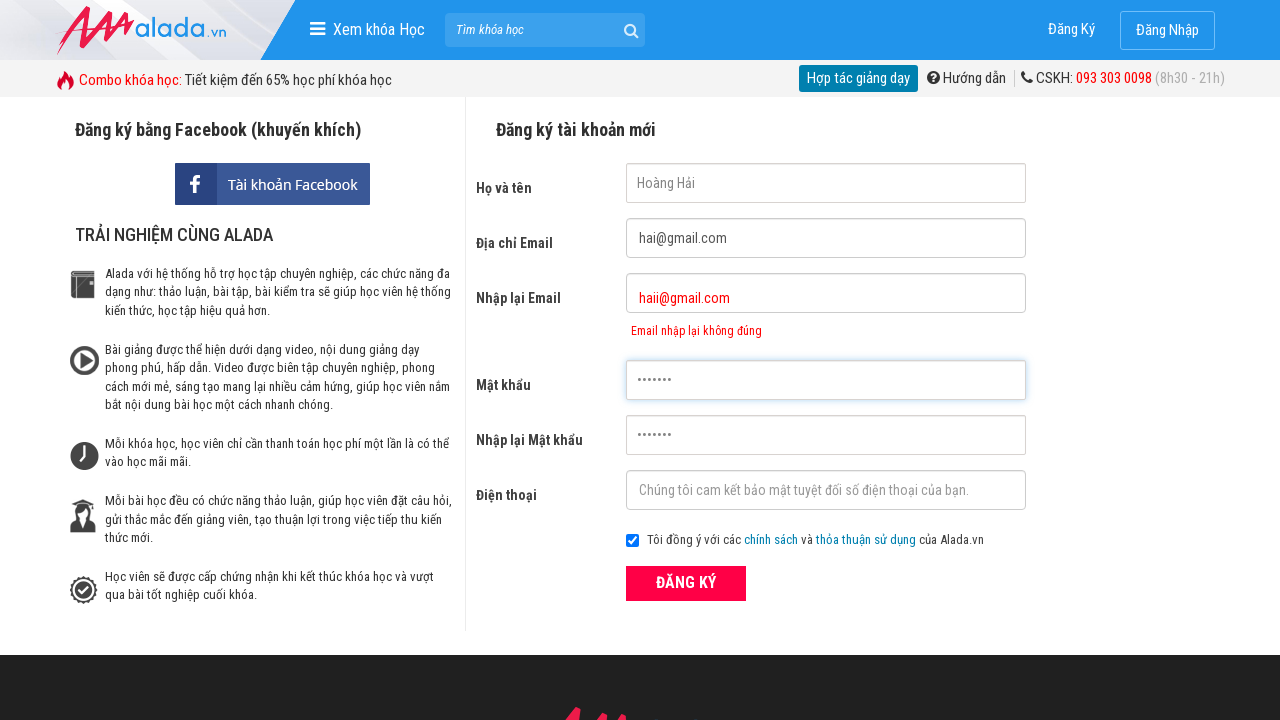

Filled phone field with '0987654321' on input#txtPhone
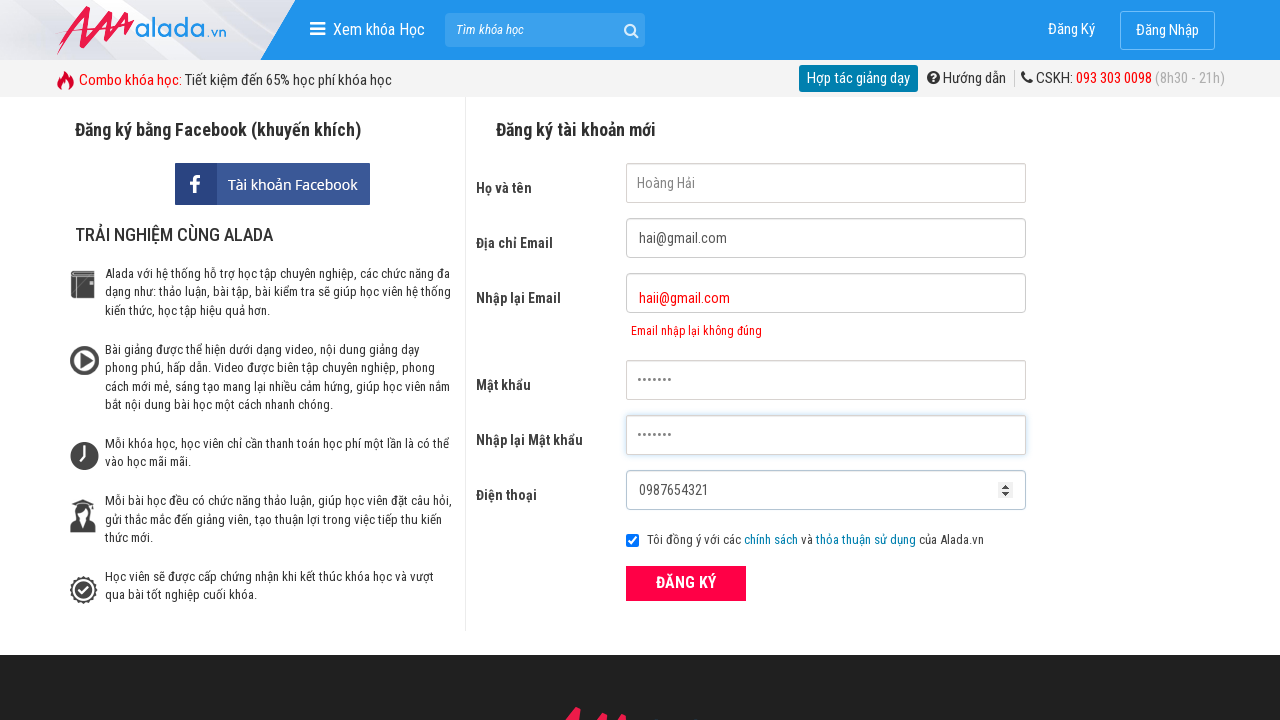

Clicked submit button to attempt registration at (686, 583) on button[type='submit']
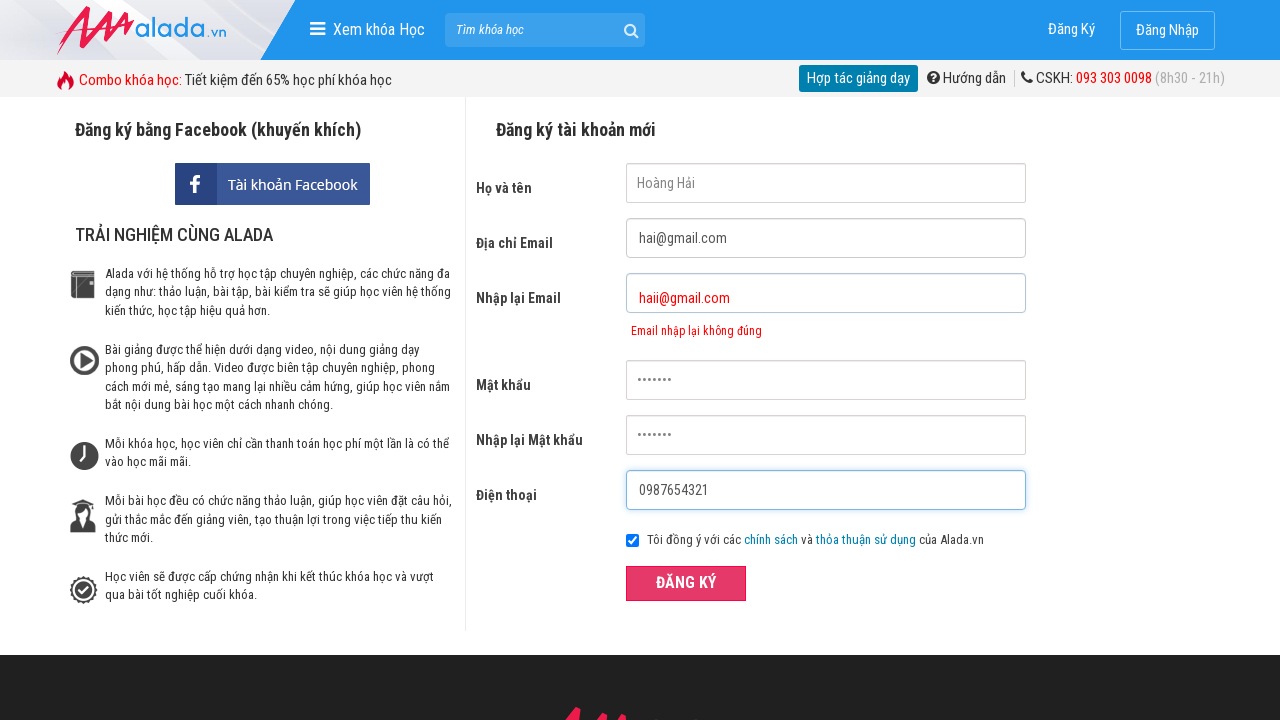

Confirm email error message appeared
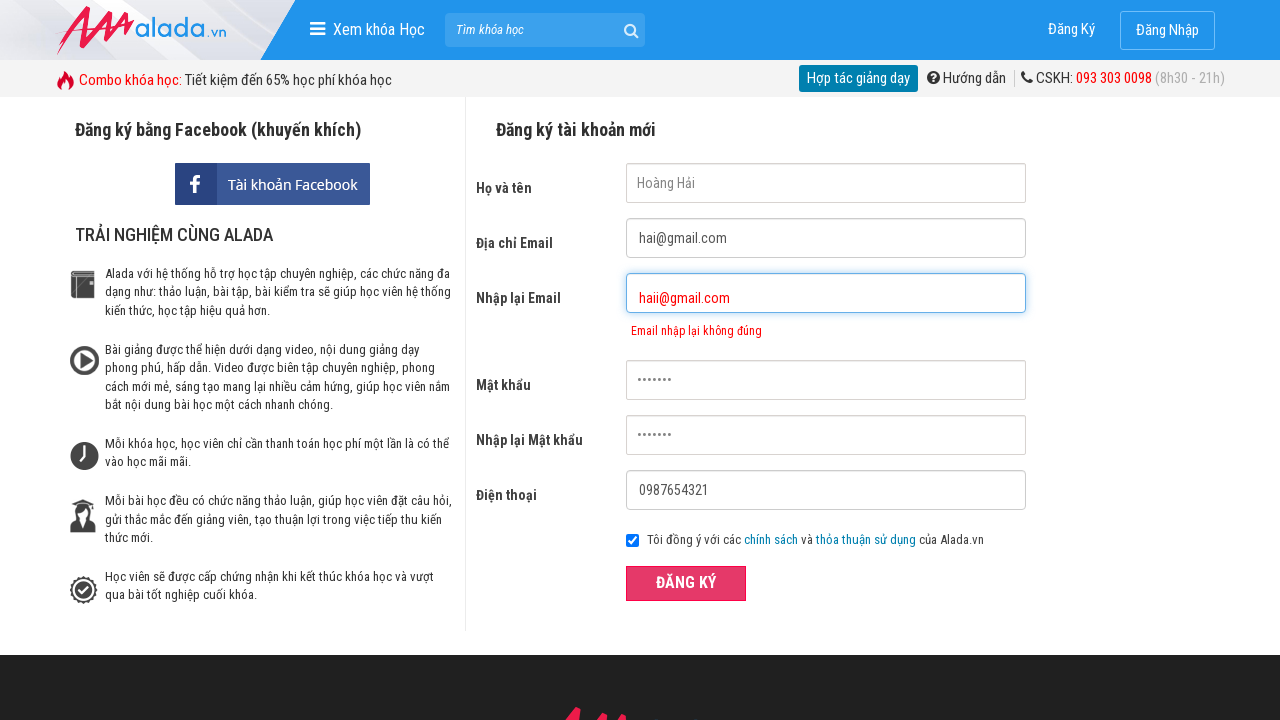

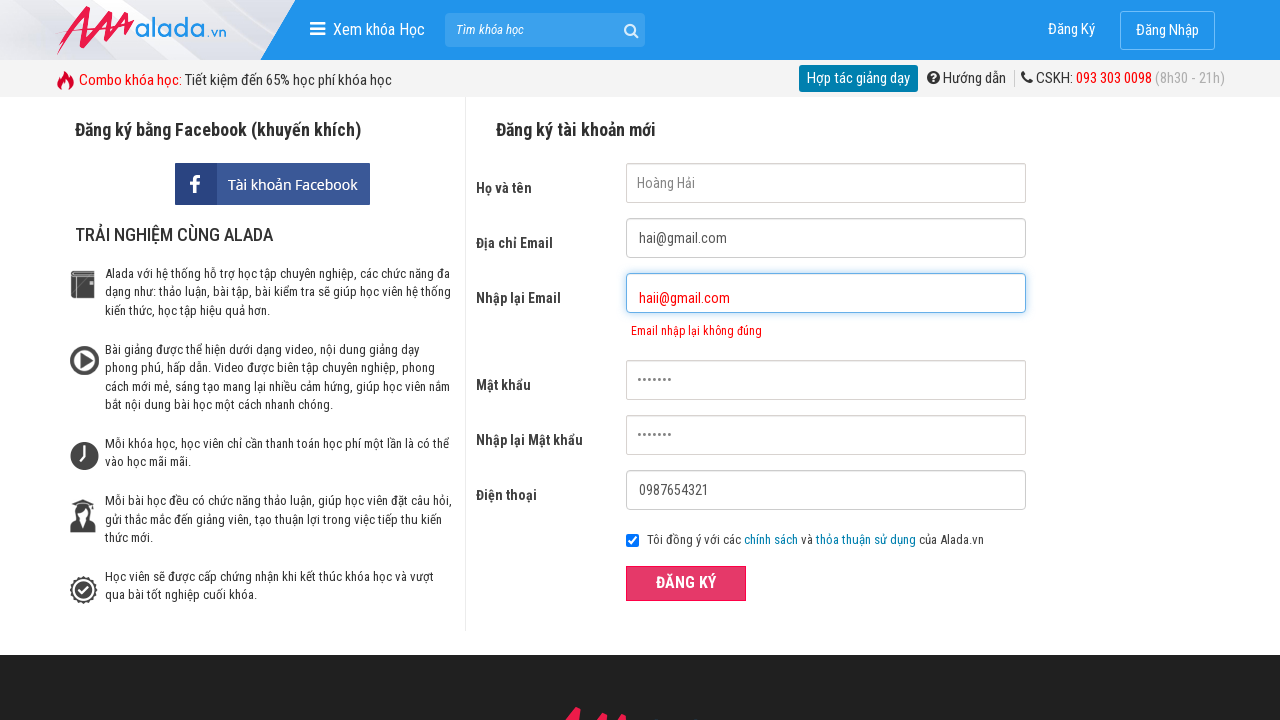